Navigates to OrangeHRM login page and clicks on the "OrangeHRM, Inc" link in the footer

Starting URL: https://opensource-demo.orangehrmlive.com/web/index.php/auth/login

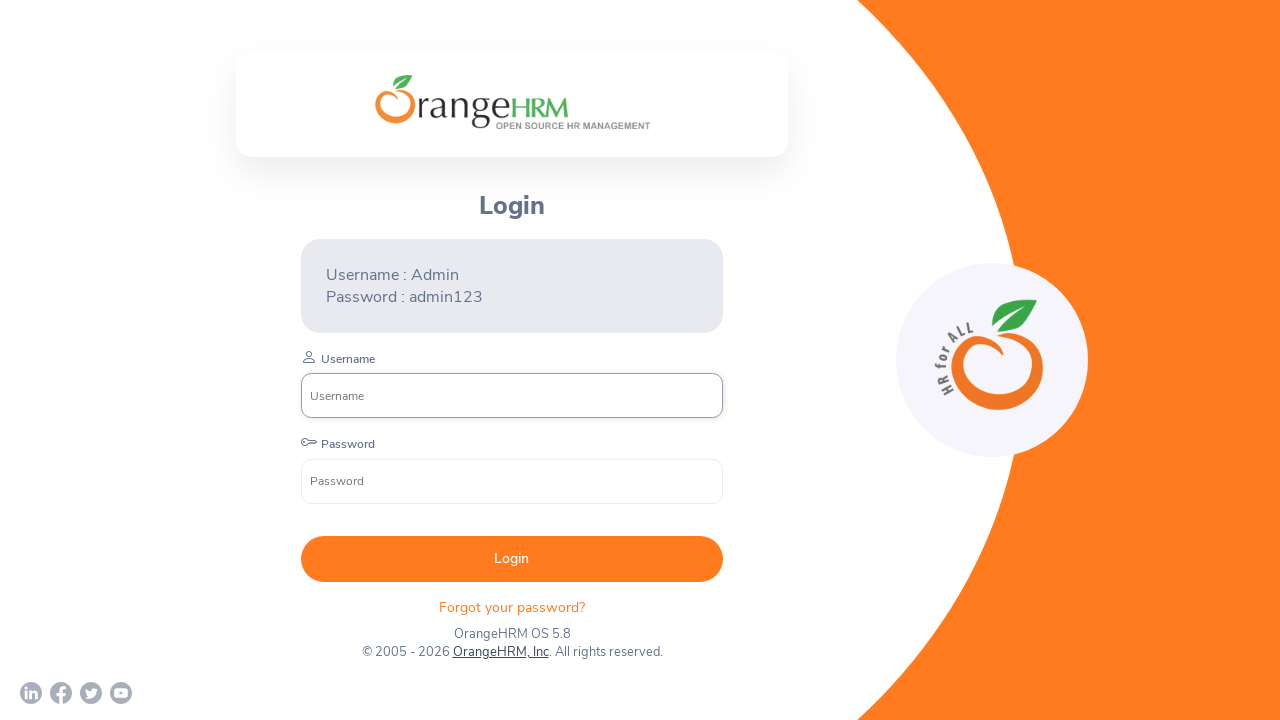

Navigated to OrangeHRM login page
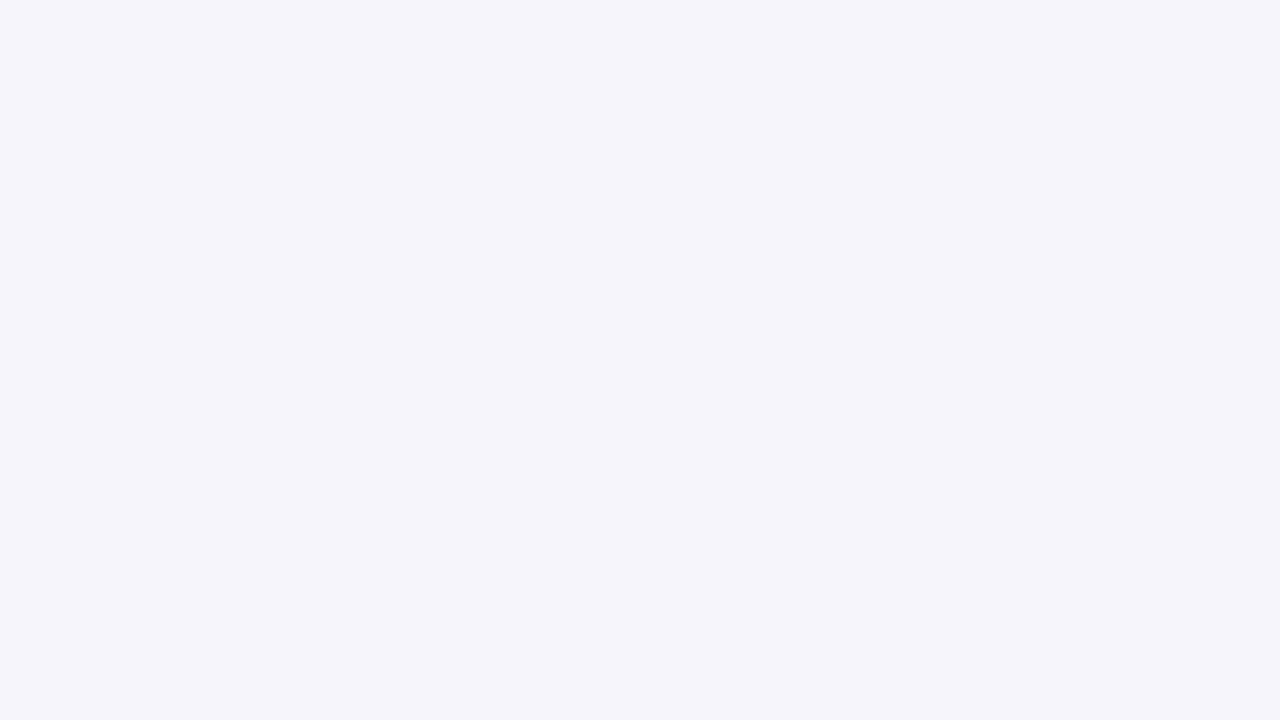

Clicked on the 'OrangeHRM, Inc' link in the footer at (497, 624) on a:has-text('OrangeHRM, Inc')
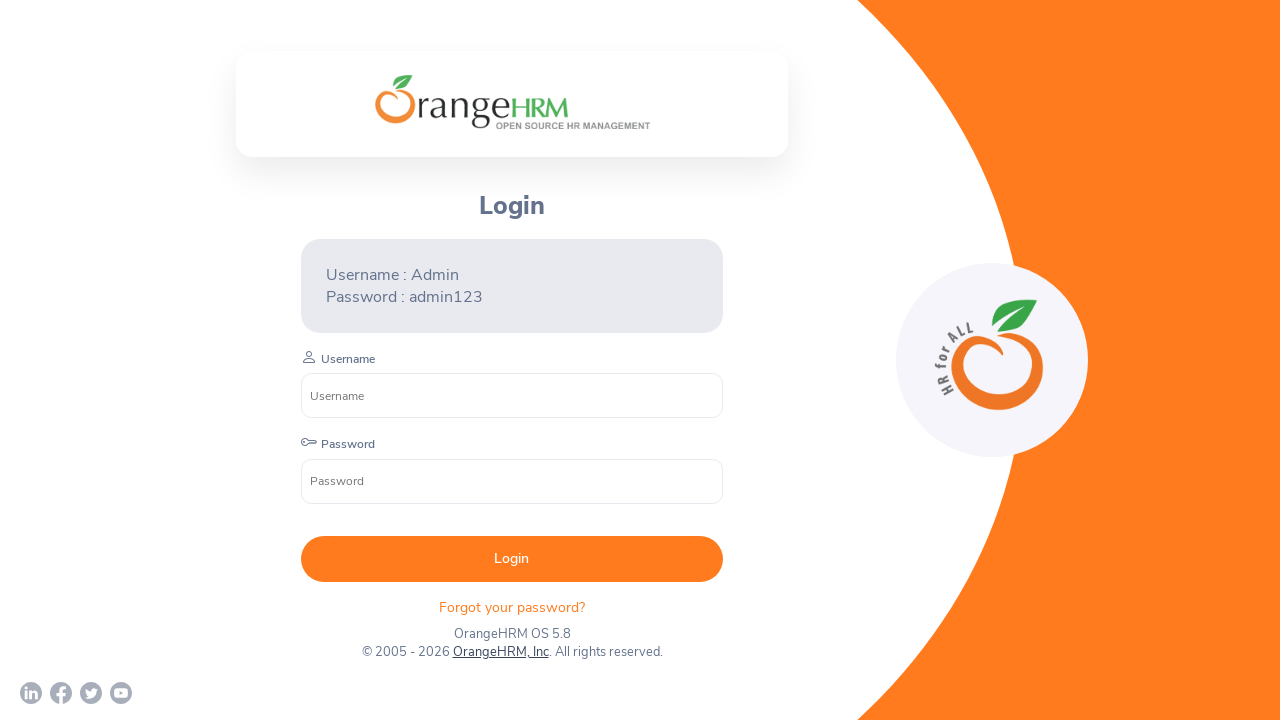

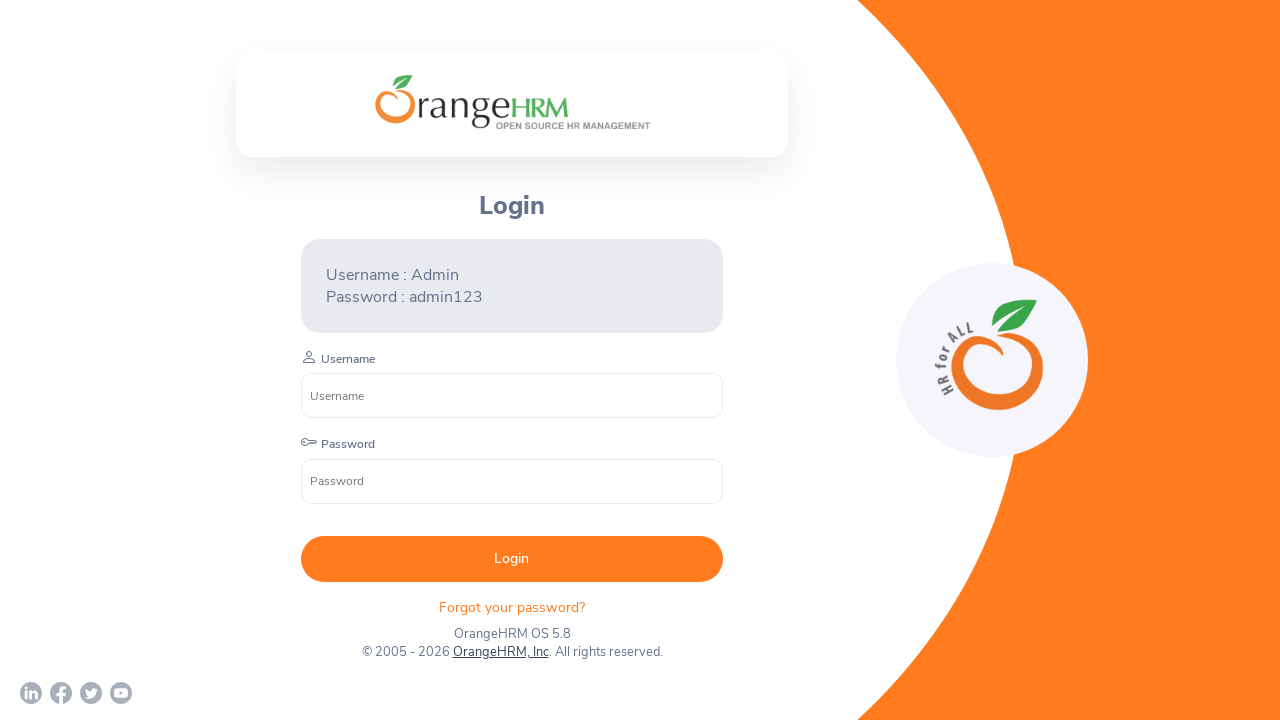